Tests checkbox functionality by verifying a Senior Citizen Discount checkbox is initially unchecked, clicking it, and then verifying it becomes checked.

Starting URL: https://rahulshettyacademy.com/dropdownsPractise/

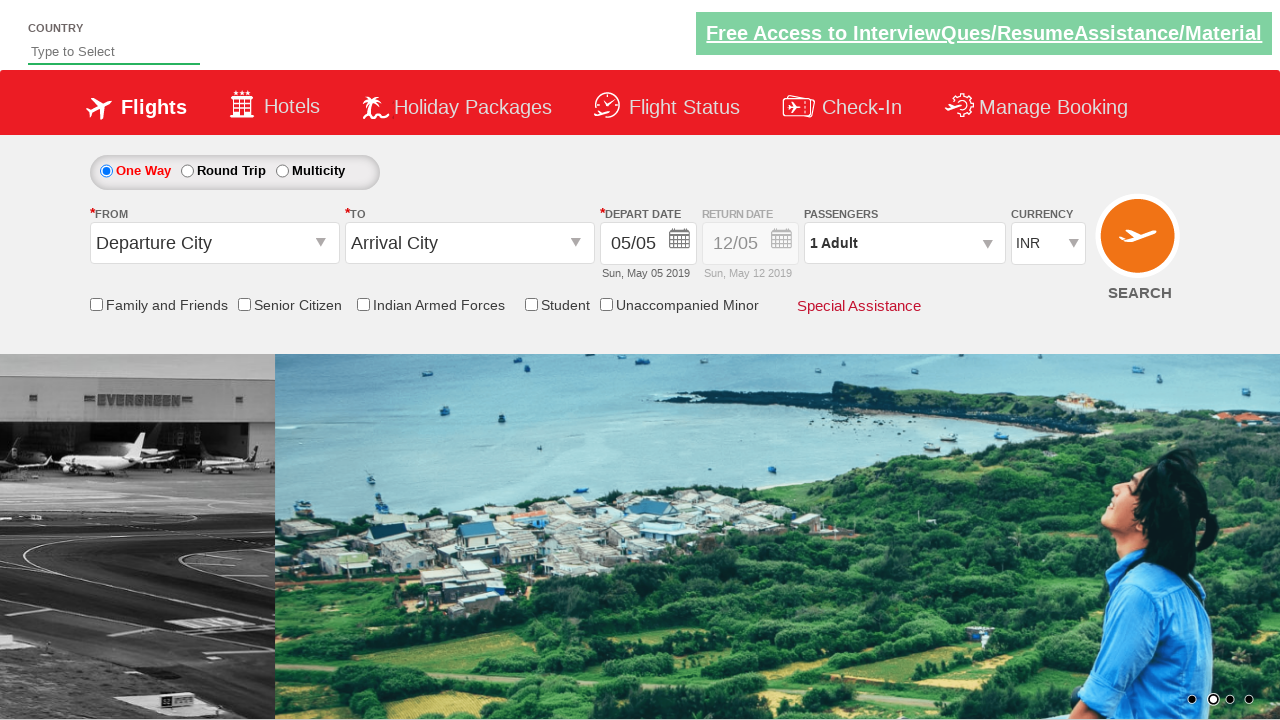

Navigated to dropdown practice page
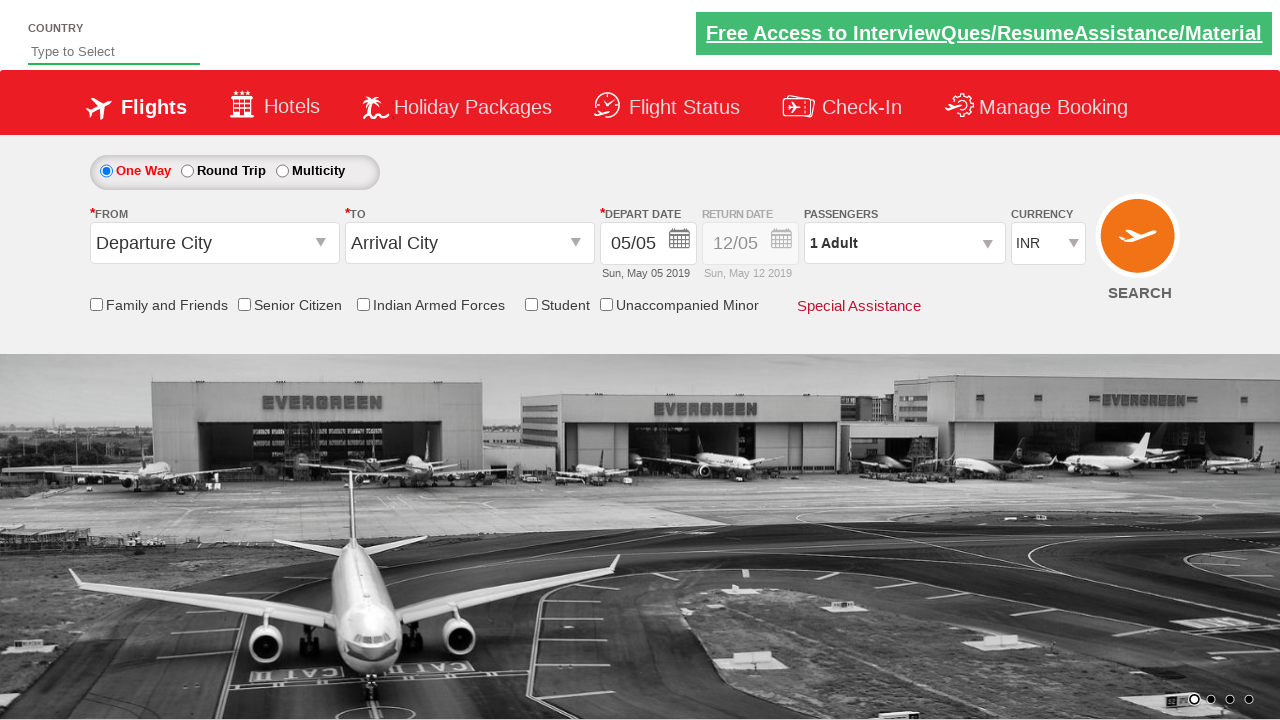

Located Senior Citizen Discount checkbox element
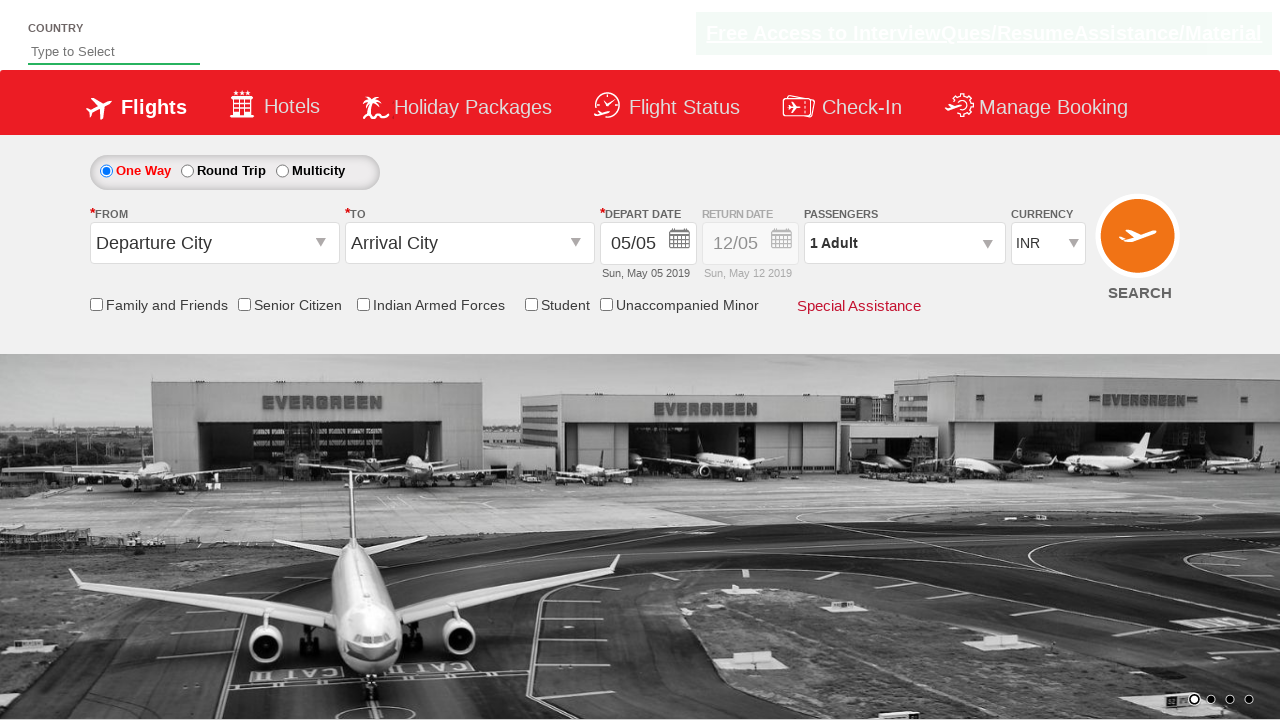

Verified checkbox is initially unchecked
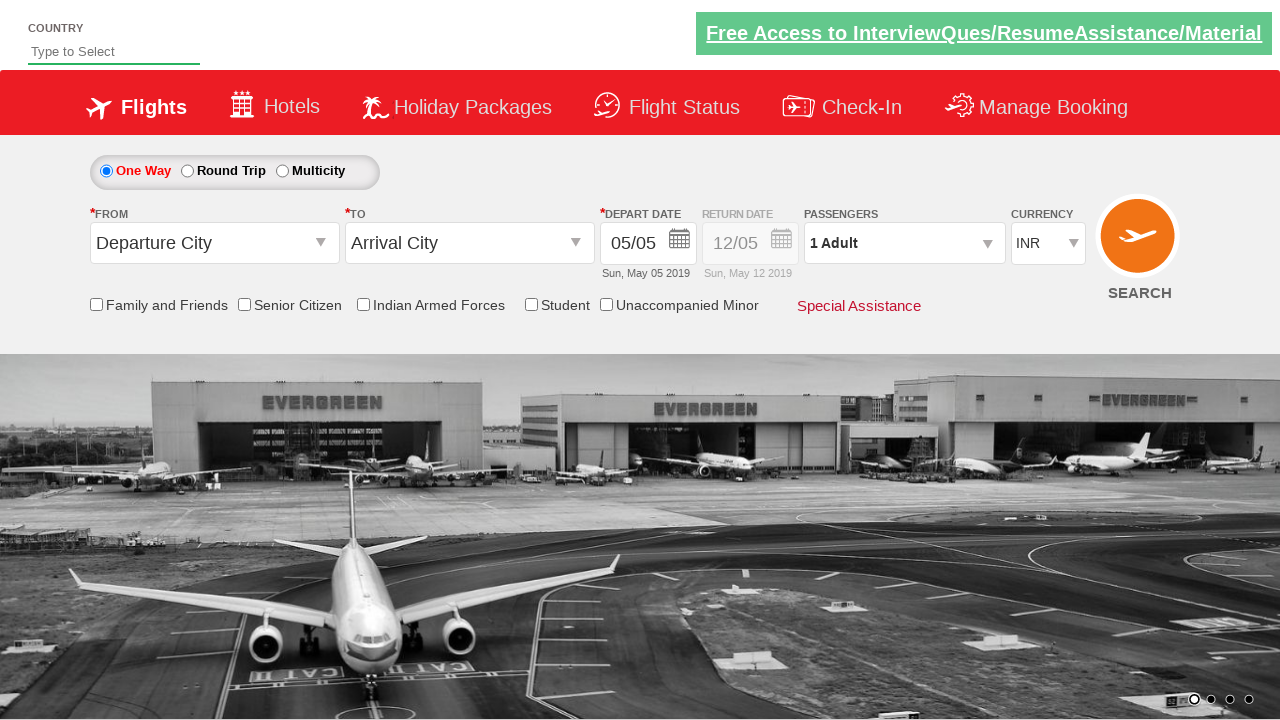

Clicked Senior Citizen Discount checkbox at (244, 304) on input[name*='SeniorCitizenDiscount']
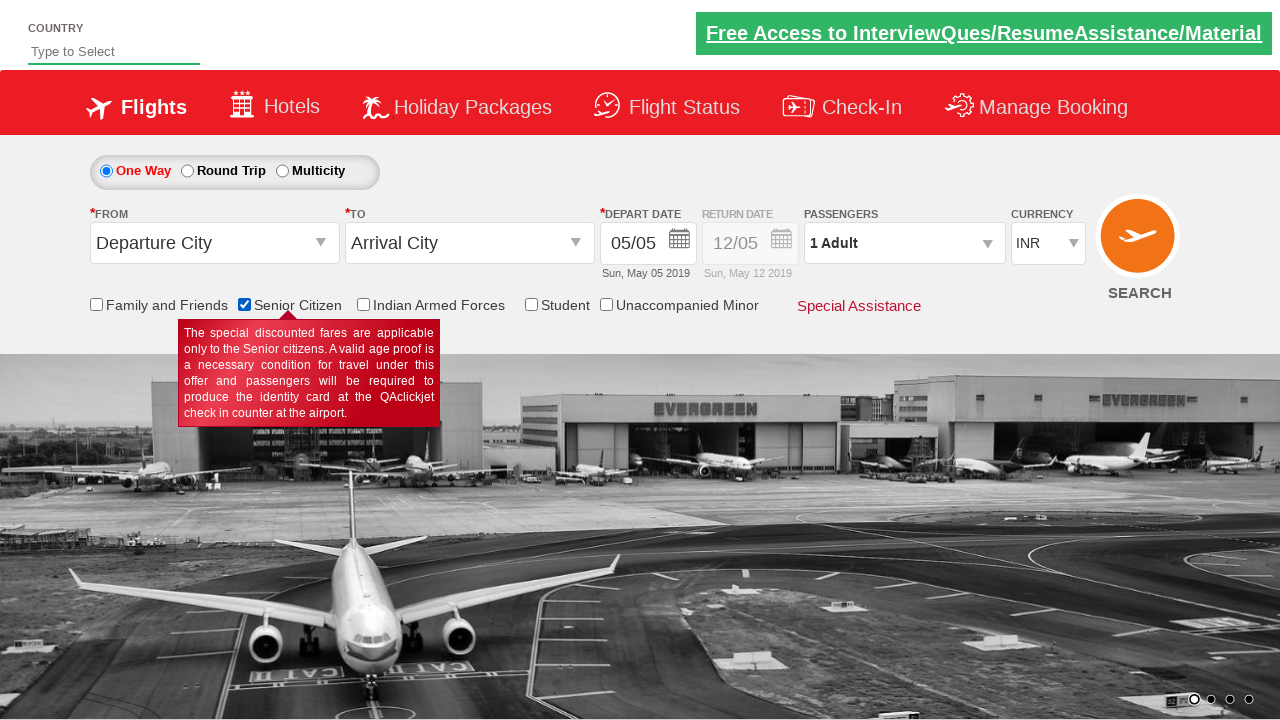

Verified checkbox is now checked after clicking
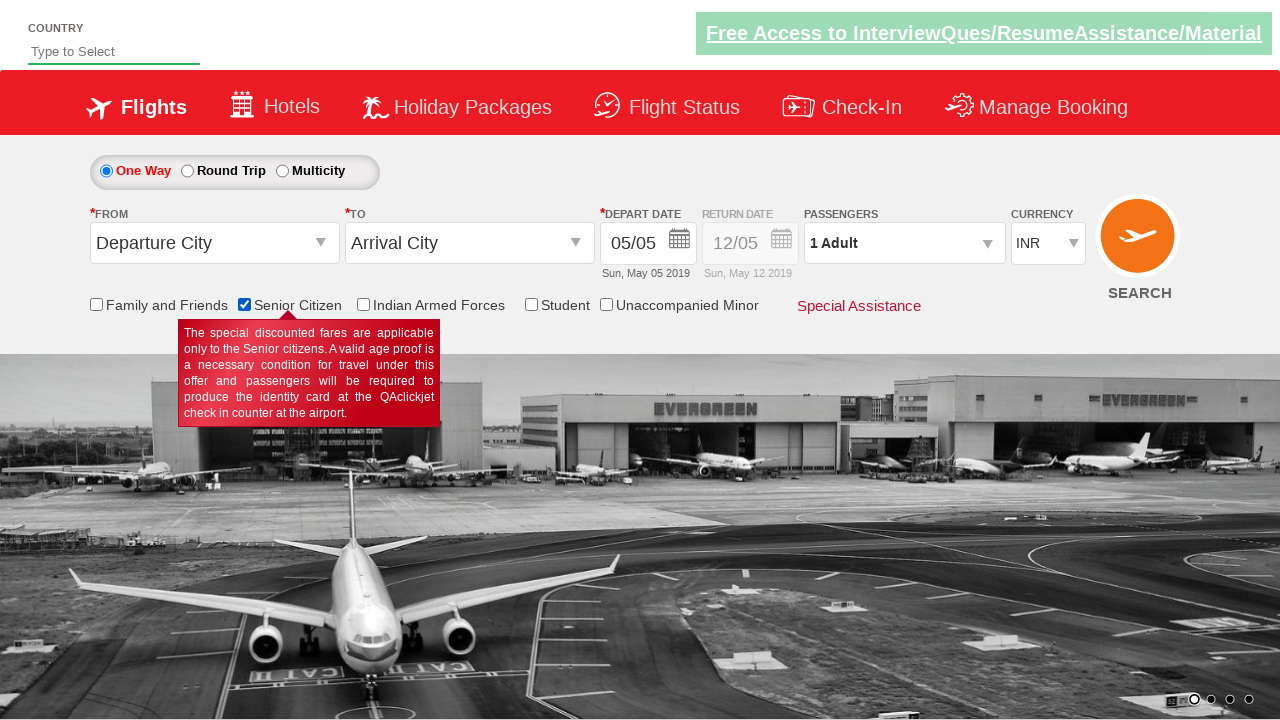

Counted total checkboxes on page: 6
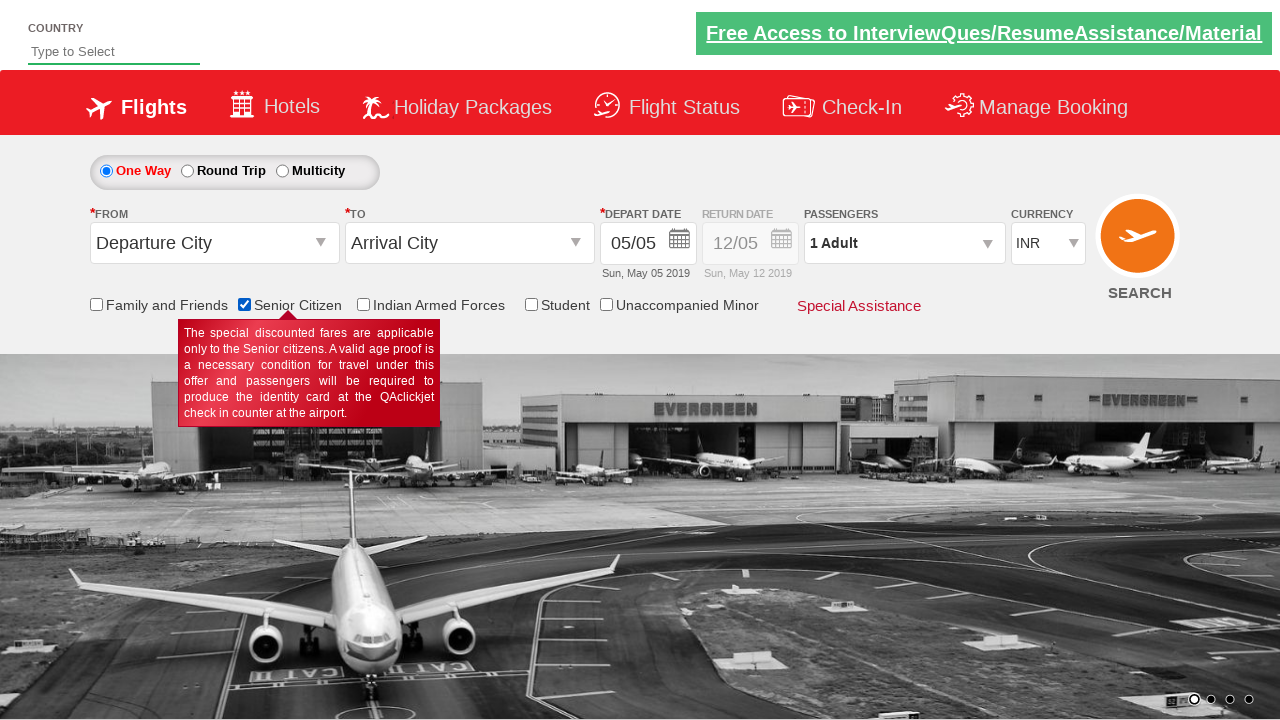

Printed total checkbox count: 6
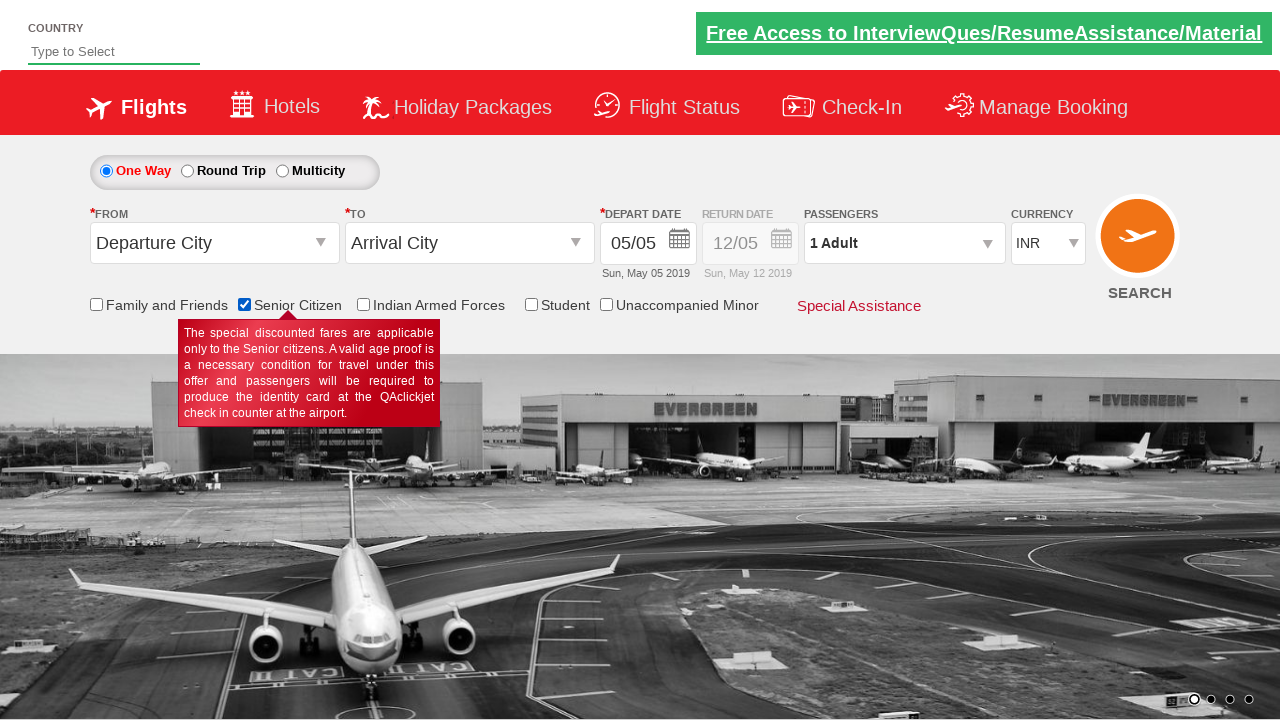

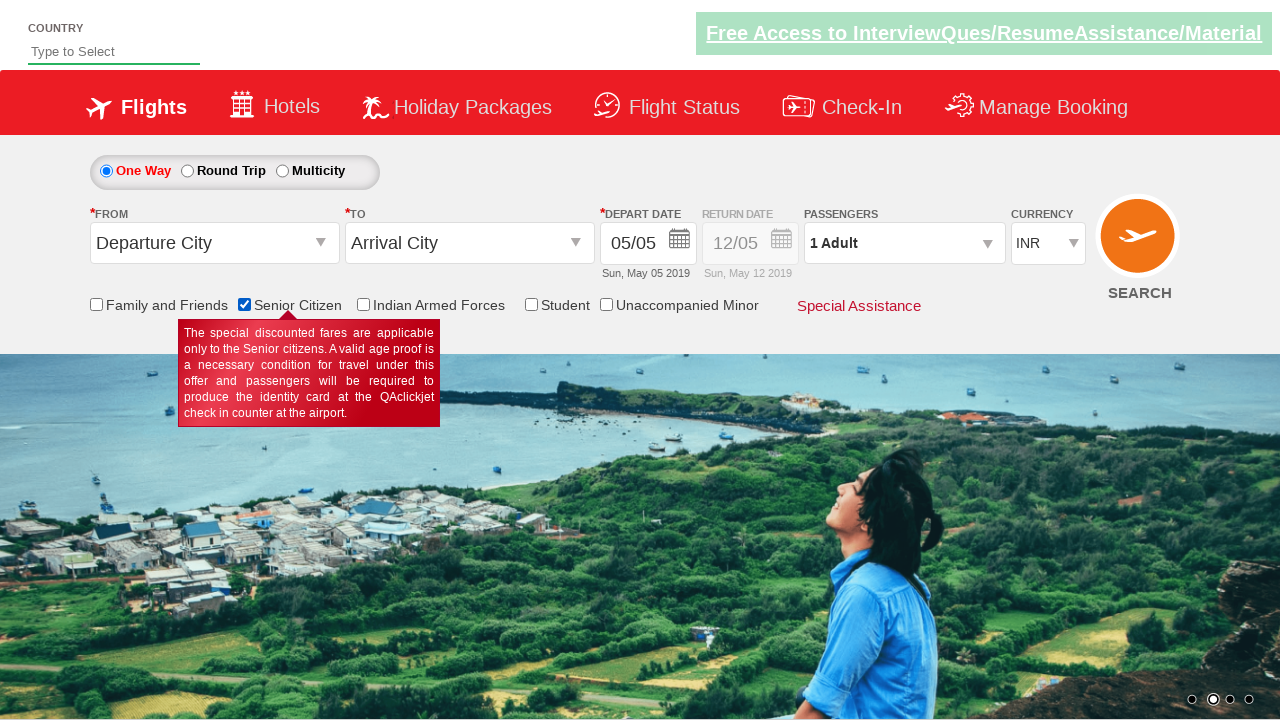